Tests navigation by clicking the "Home insurance" button

Starting URL: https://polis812.github.io/vacuu/

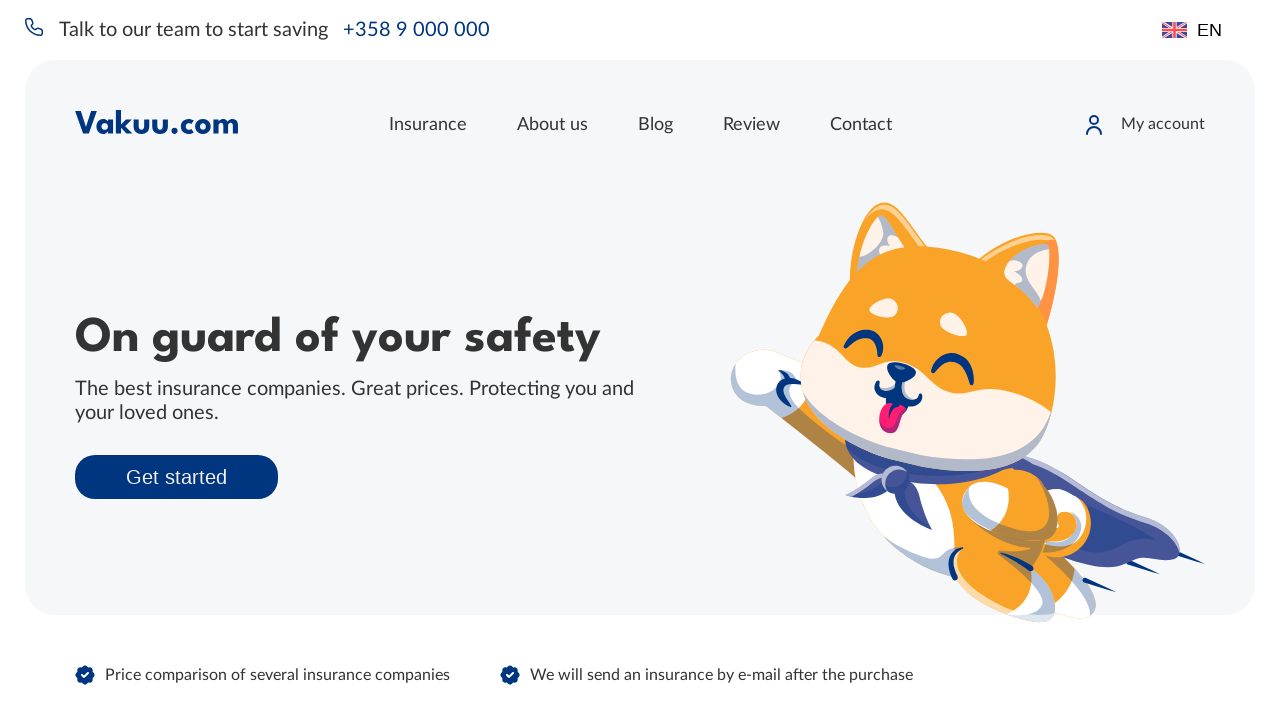

Clicked 'Home insurance' button at (501, 360) on xpath=//*[@id="app"]/div[2]/div[5]/div/div[2]/a
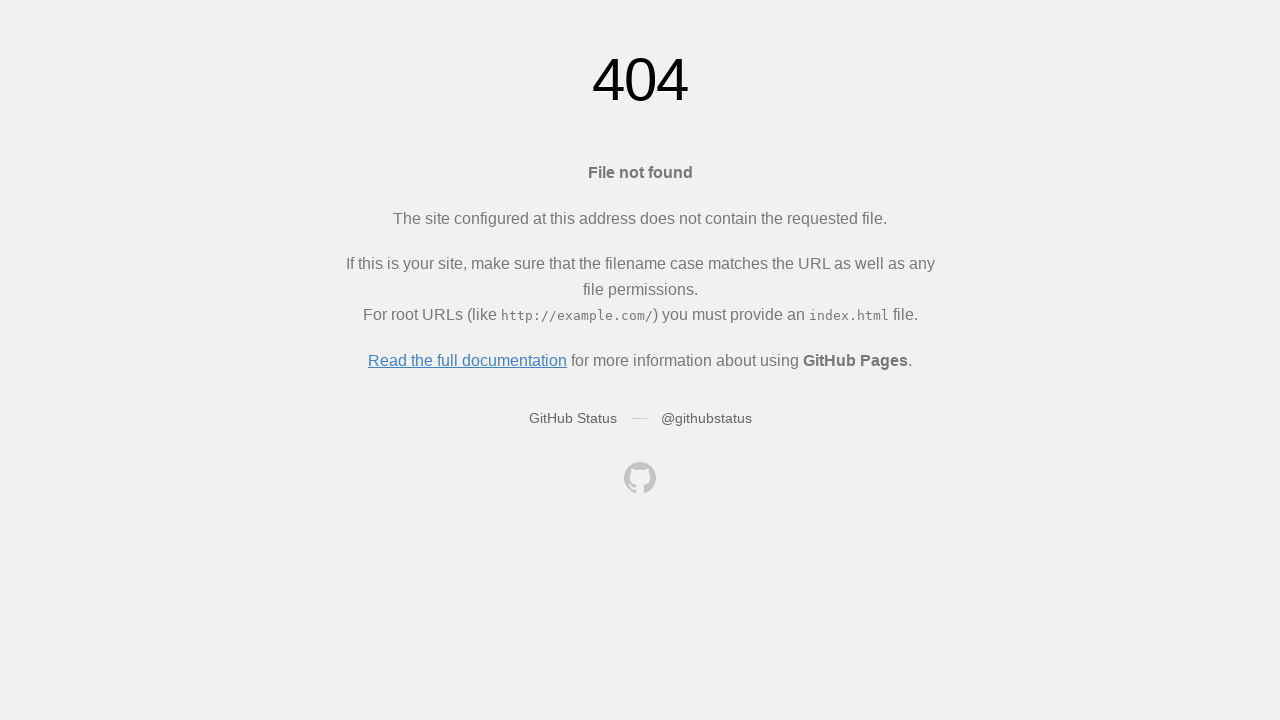

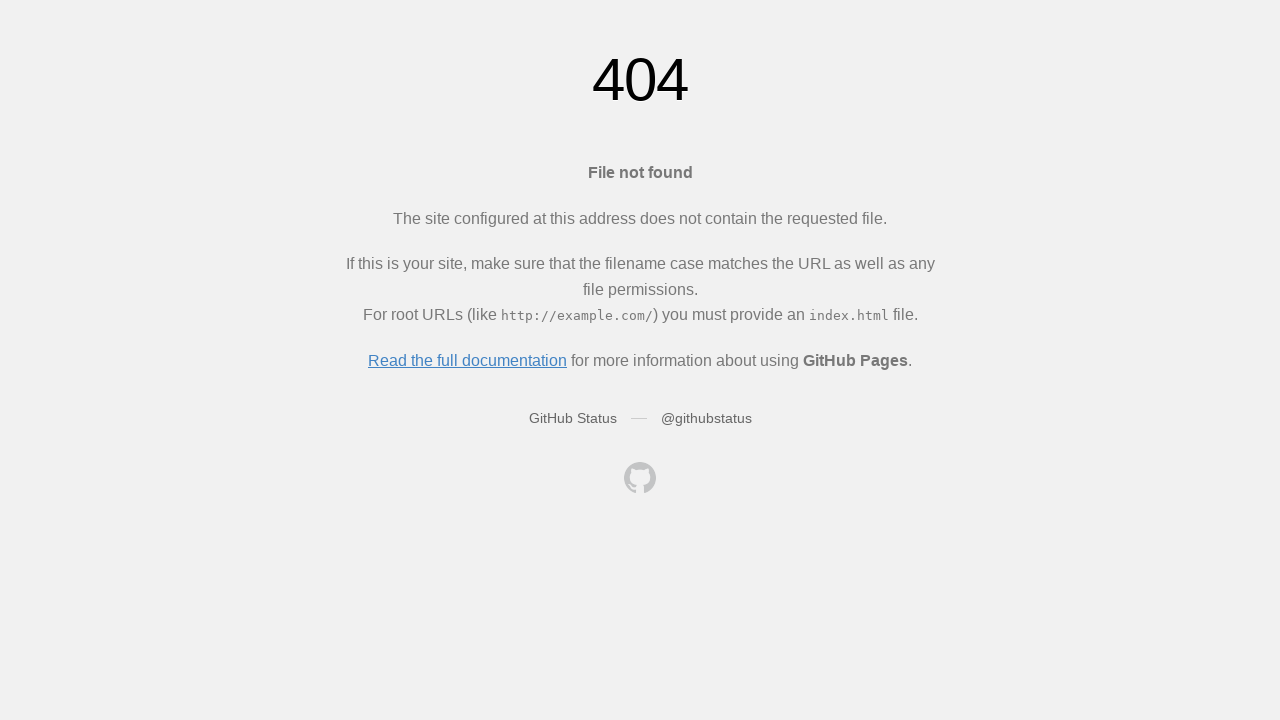